Navigates to the testing world registration page and verifies the page title matches expected value

Starting URL: http://www.thetestingworld.com/testings

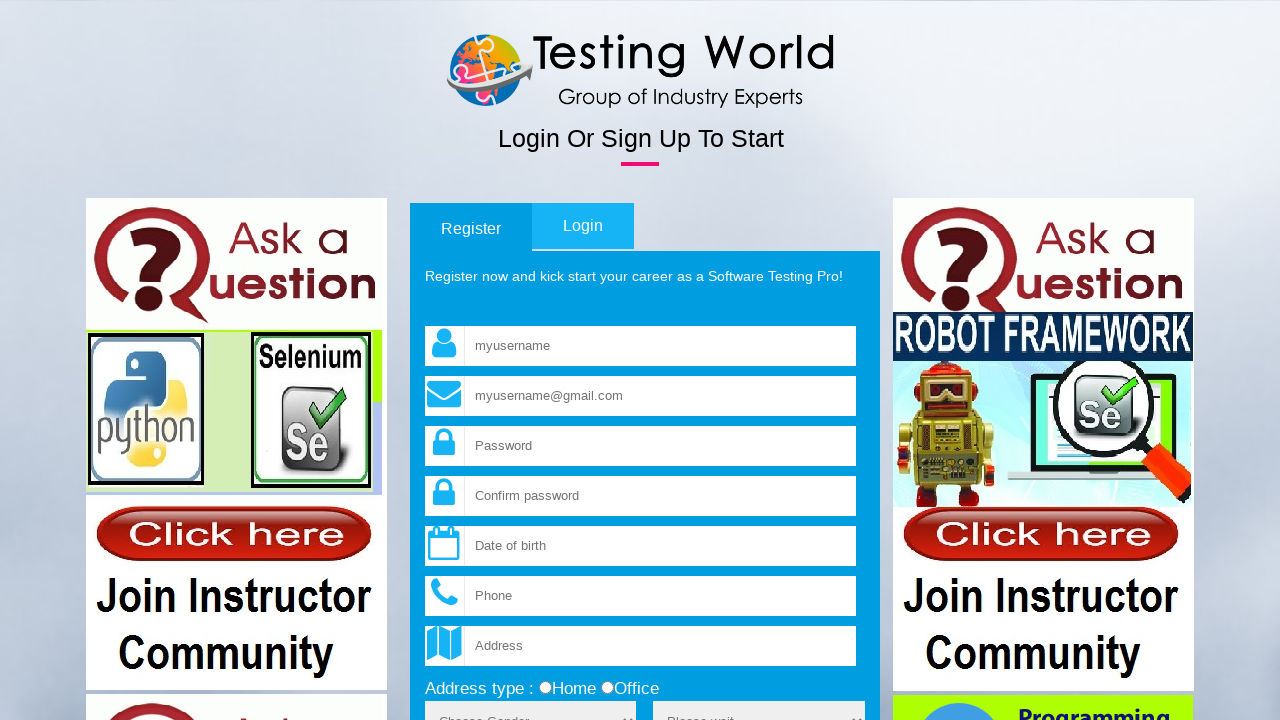

Set viewport size to 1920x1080
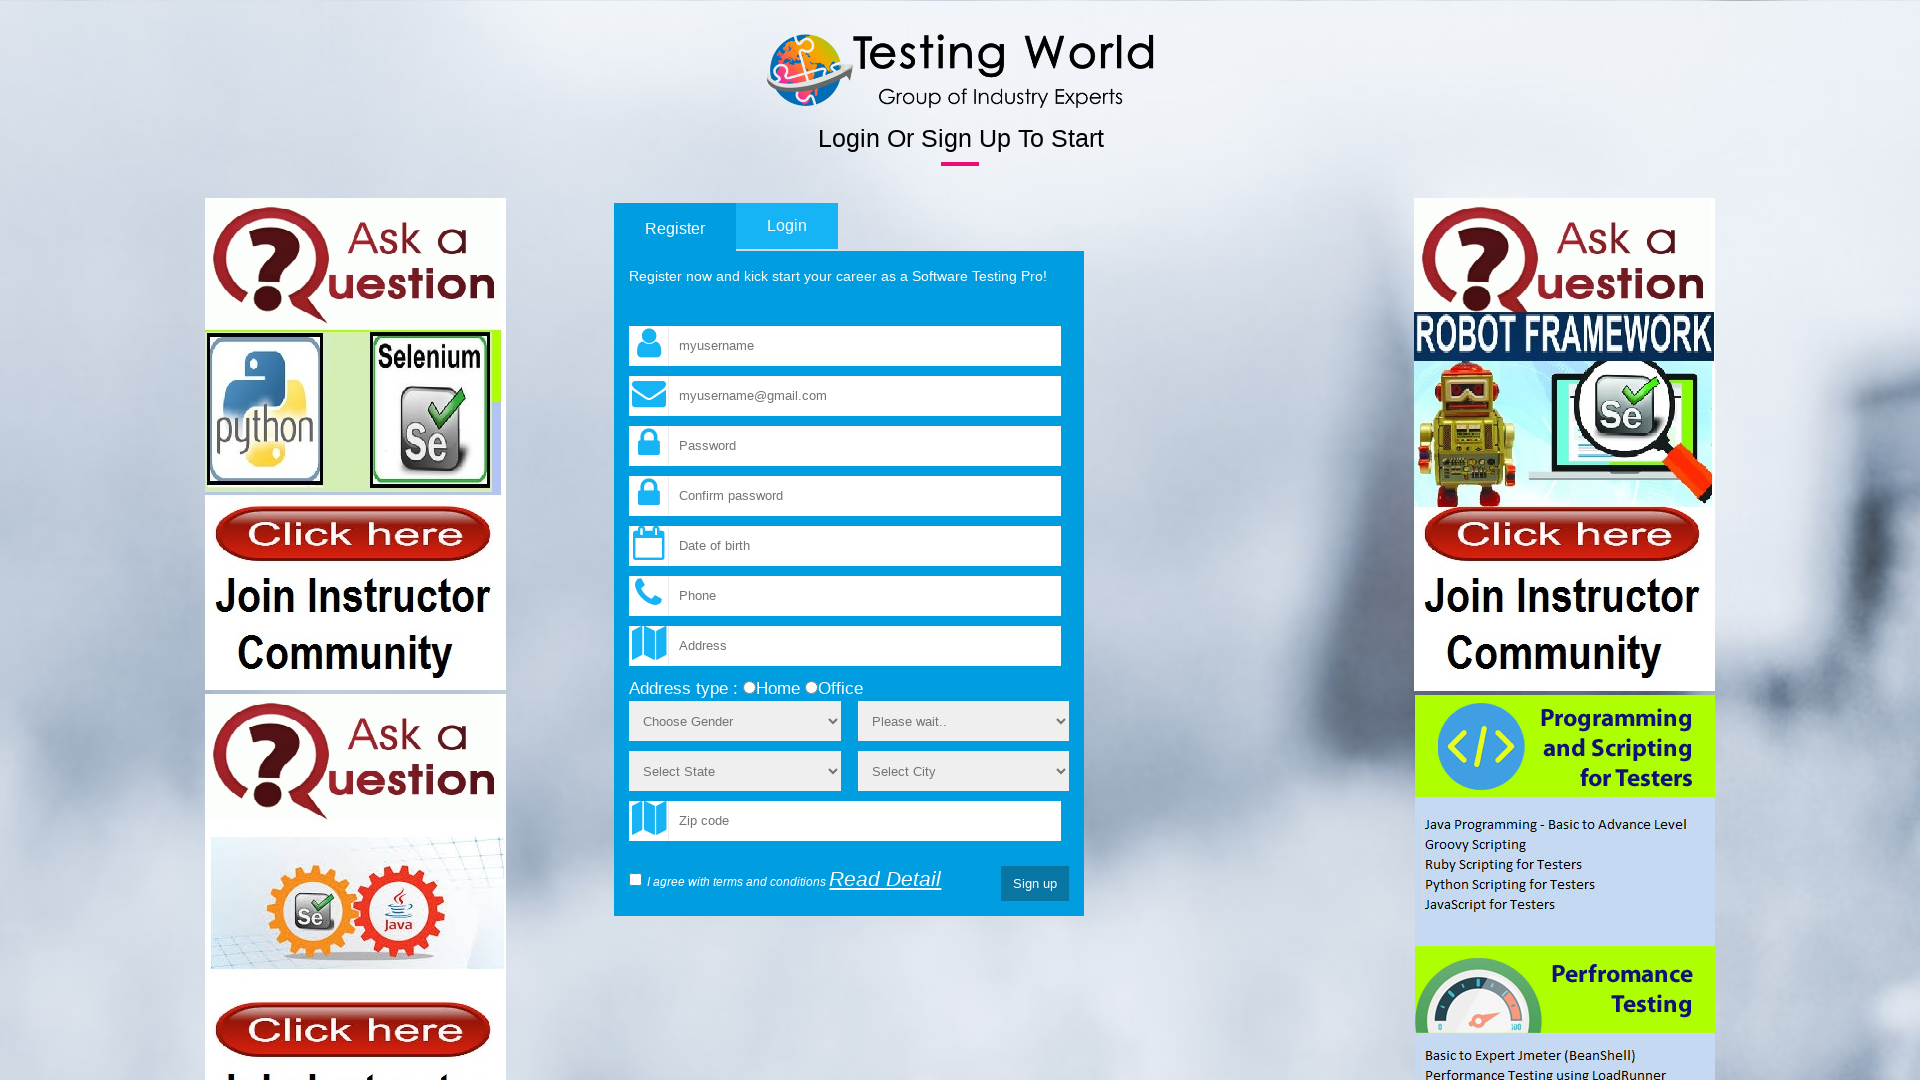

Verified page title matches 'Login & Sign Up Forms'
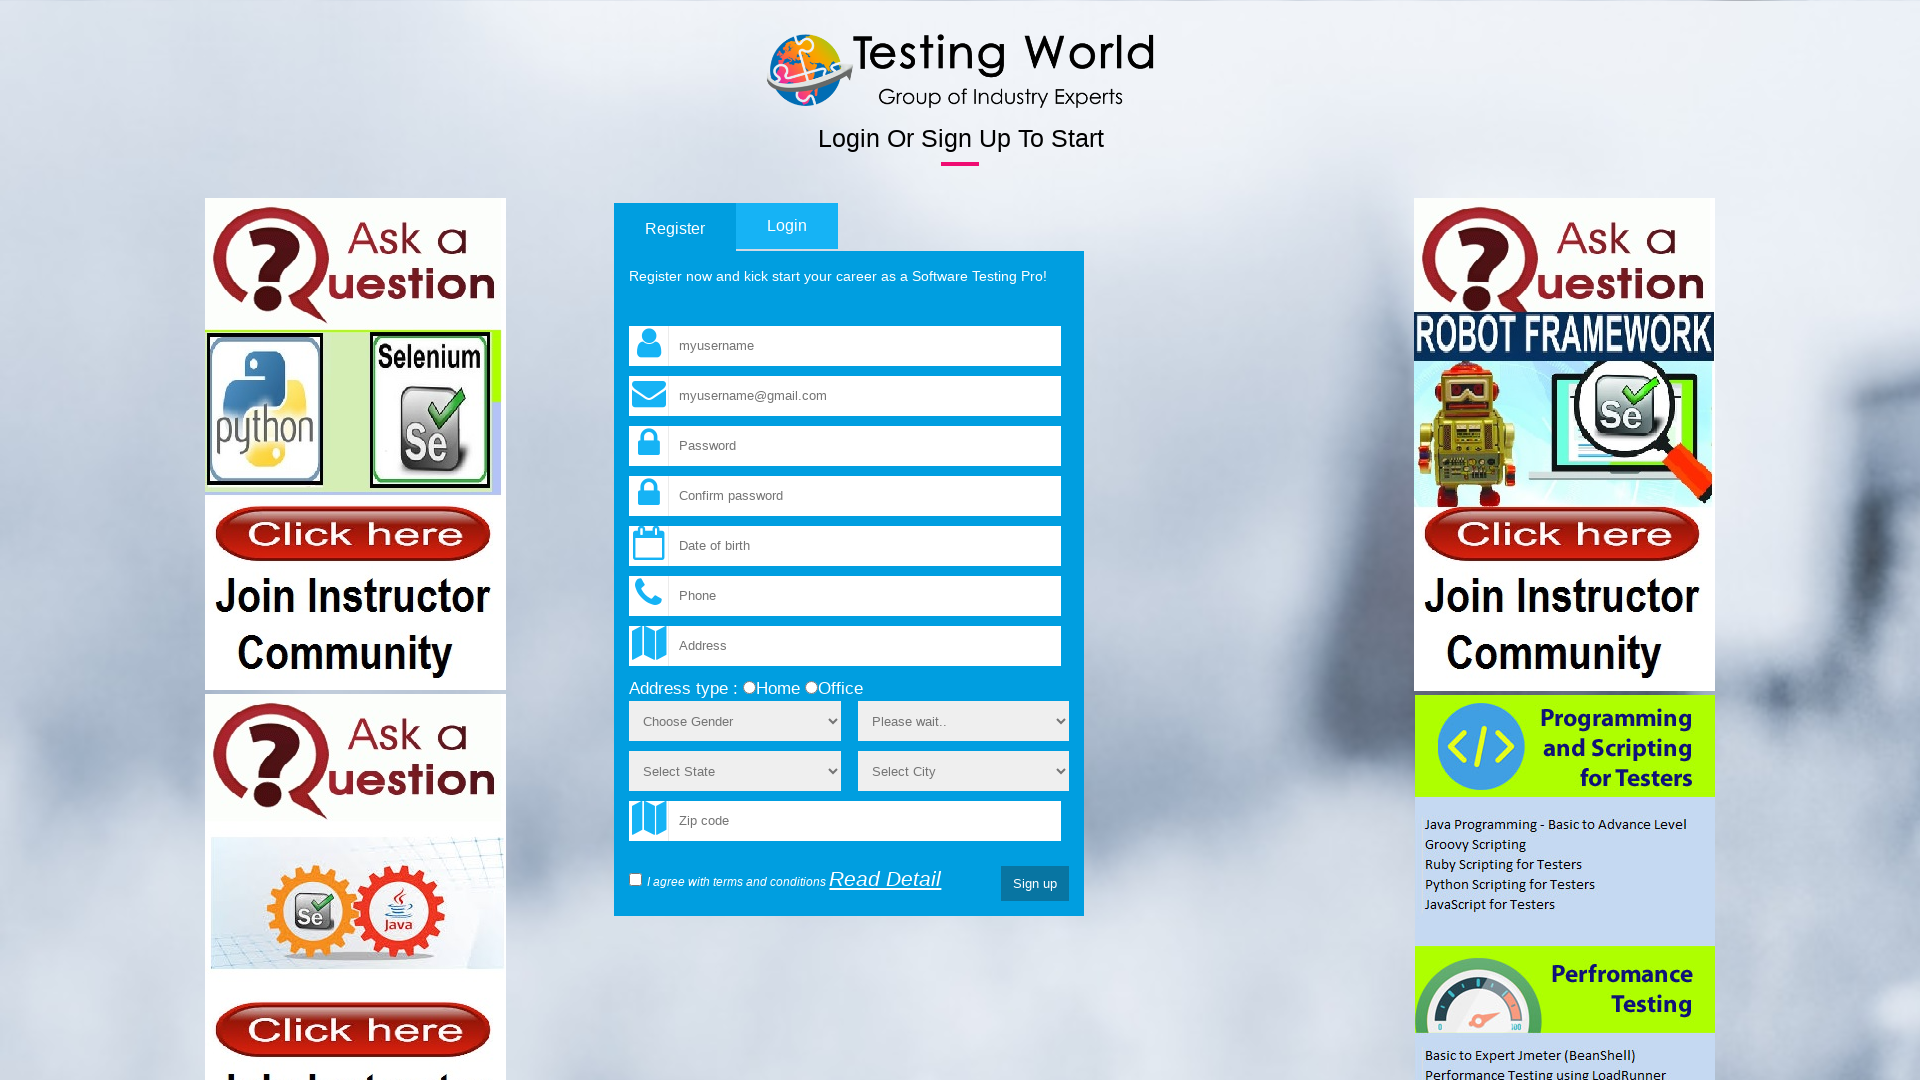

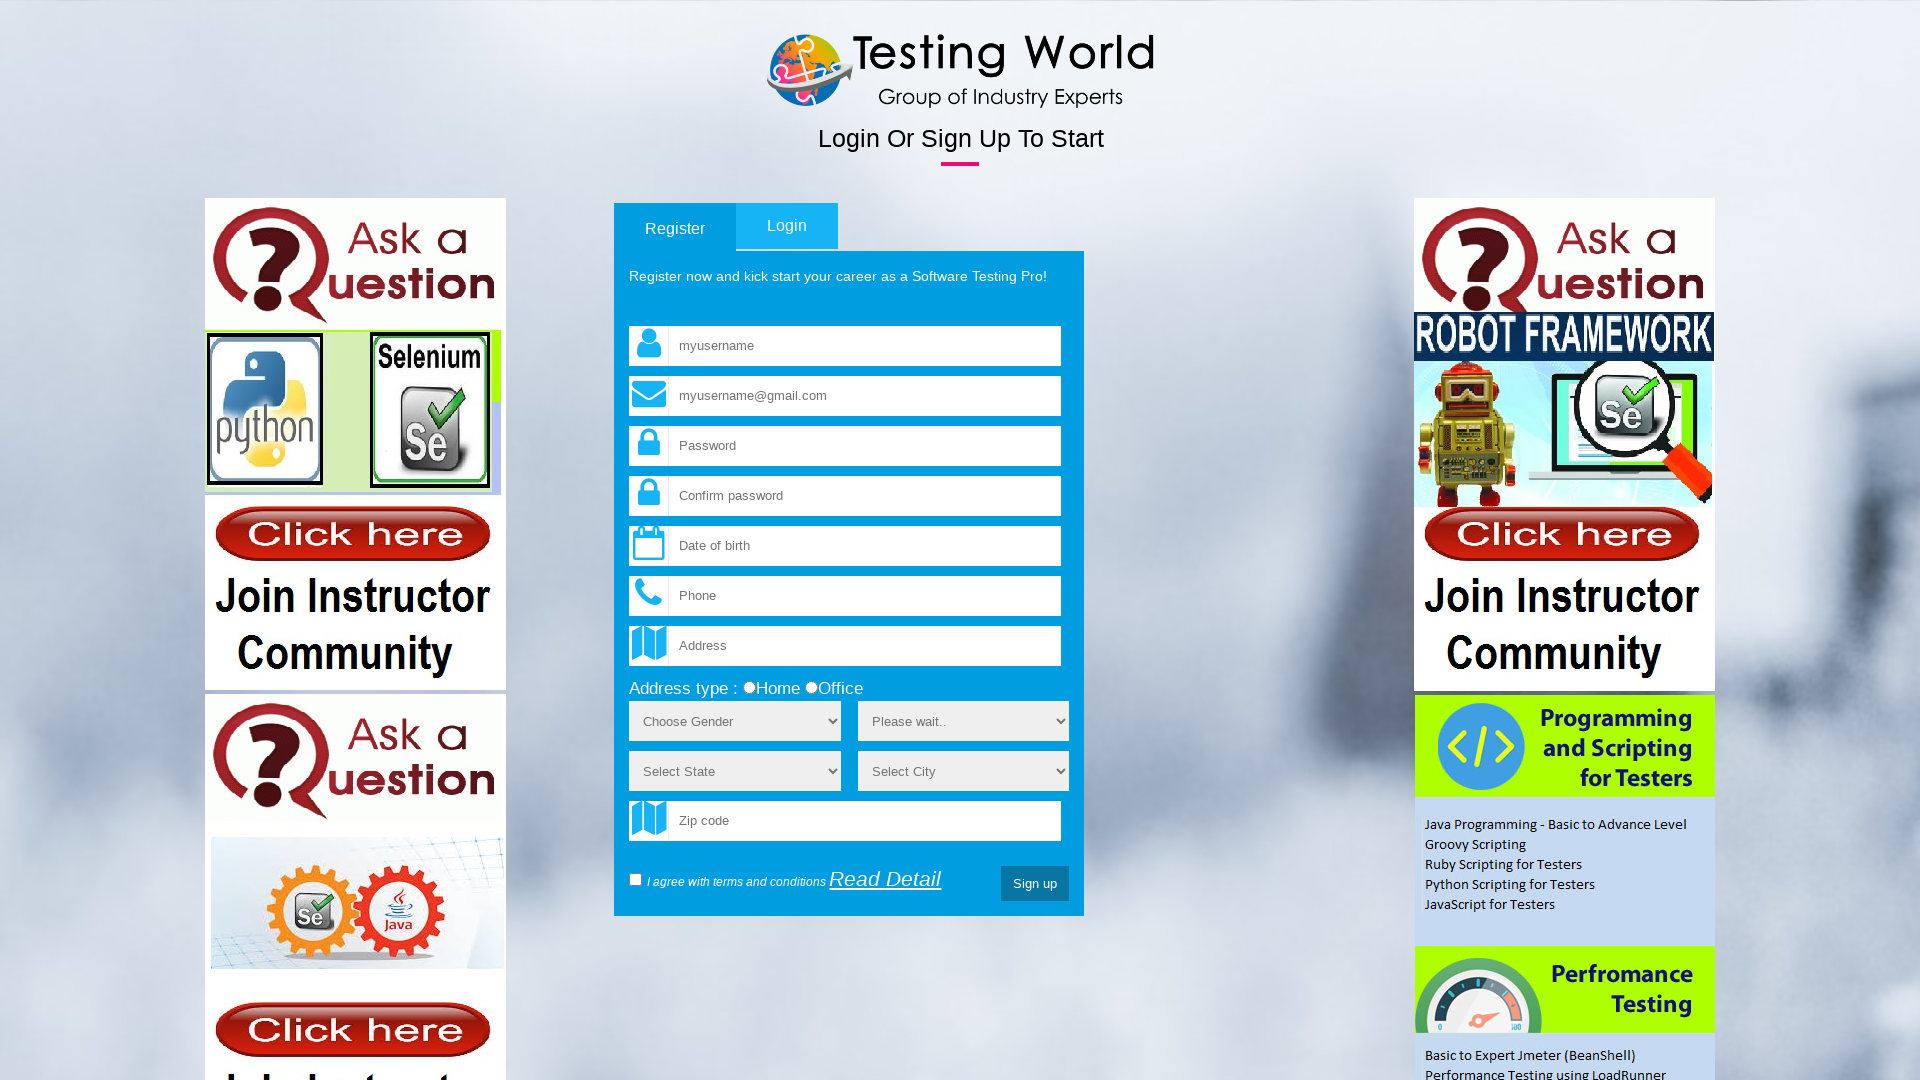